Tests dropdown selection functionality by navigating to a registration form and selecting "Android" from the Skills dropdown menu.

Starting URL: http://demo.automationtesting.in/Register.html

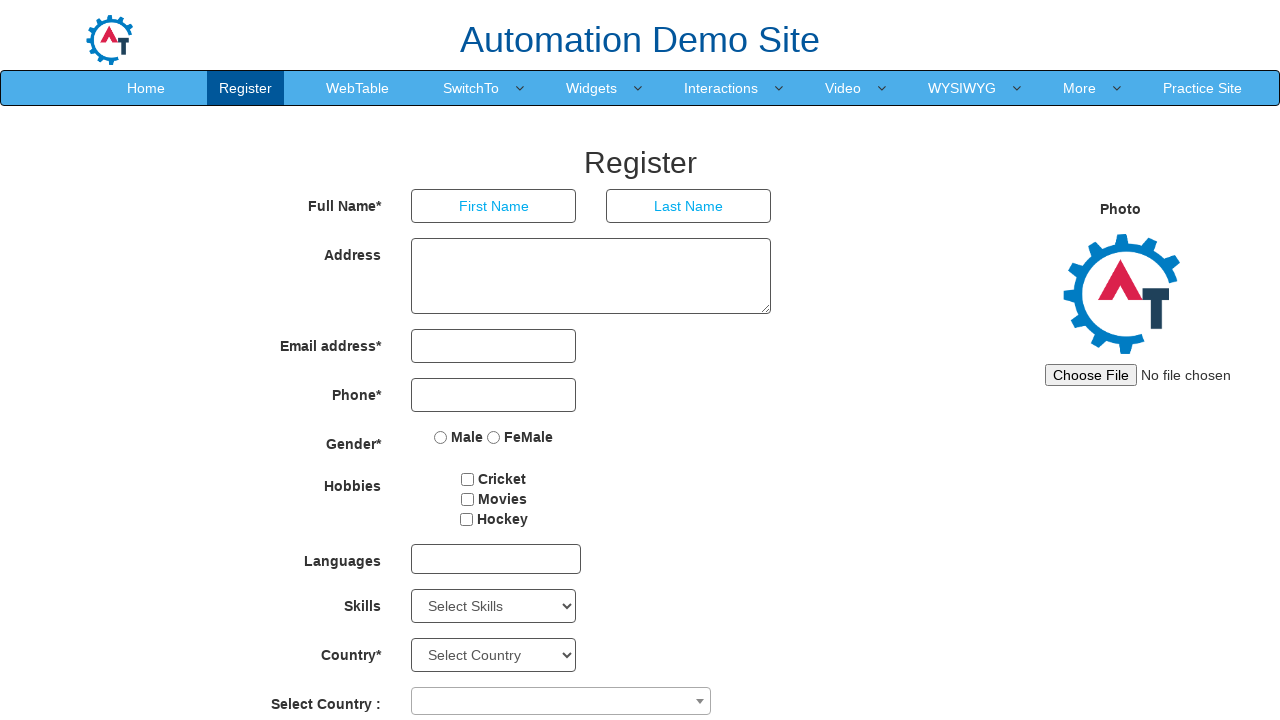

Navigated to registration form at http://demo.automationtesting.in/Register.html
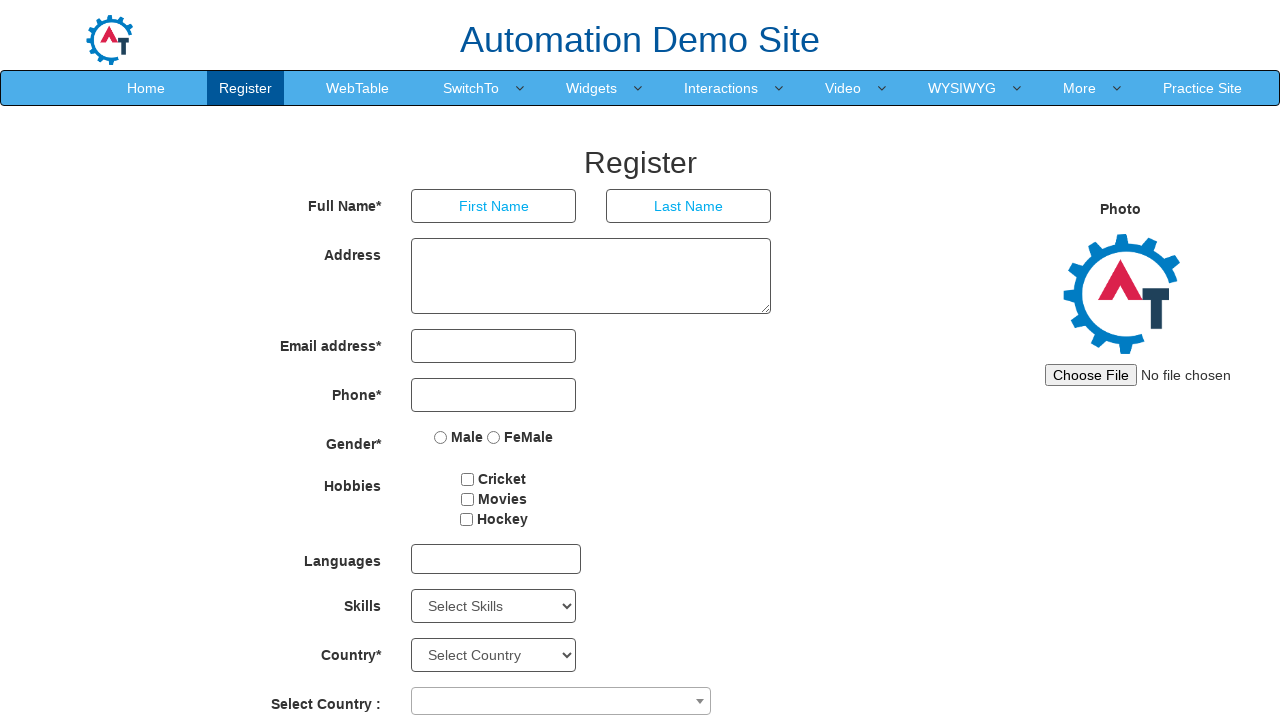

Selected 'Android' from the Skills dropdown menu on select#Skills
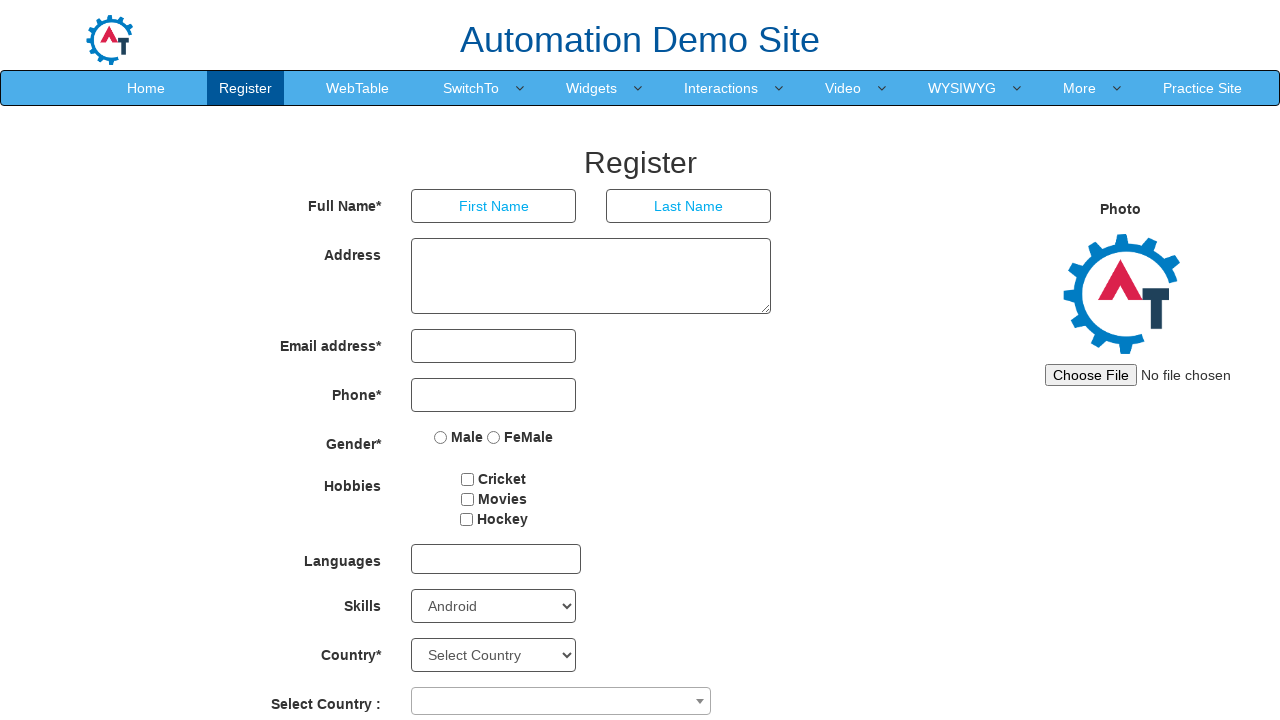

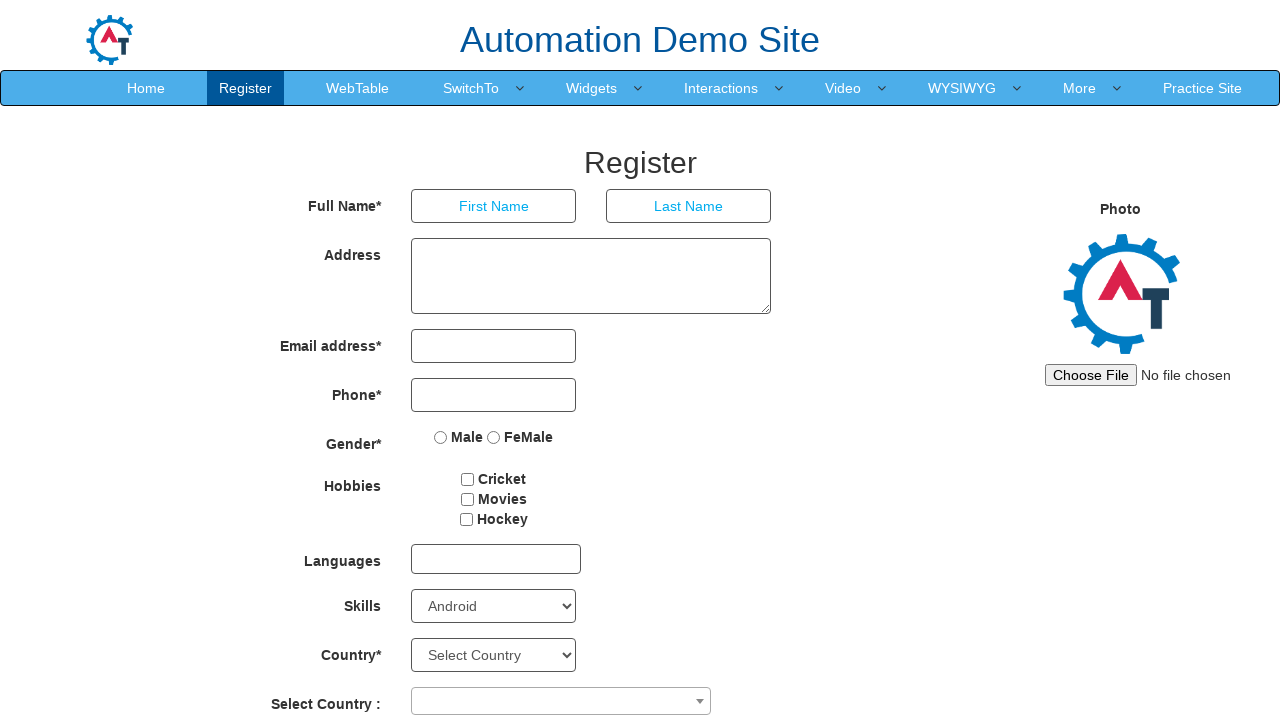